Tests registration form validation when confirm email doesn't match the original email field.

Starting URL: https://alada.vn/tai-khoan/dang-ky.html

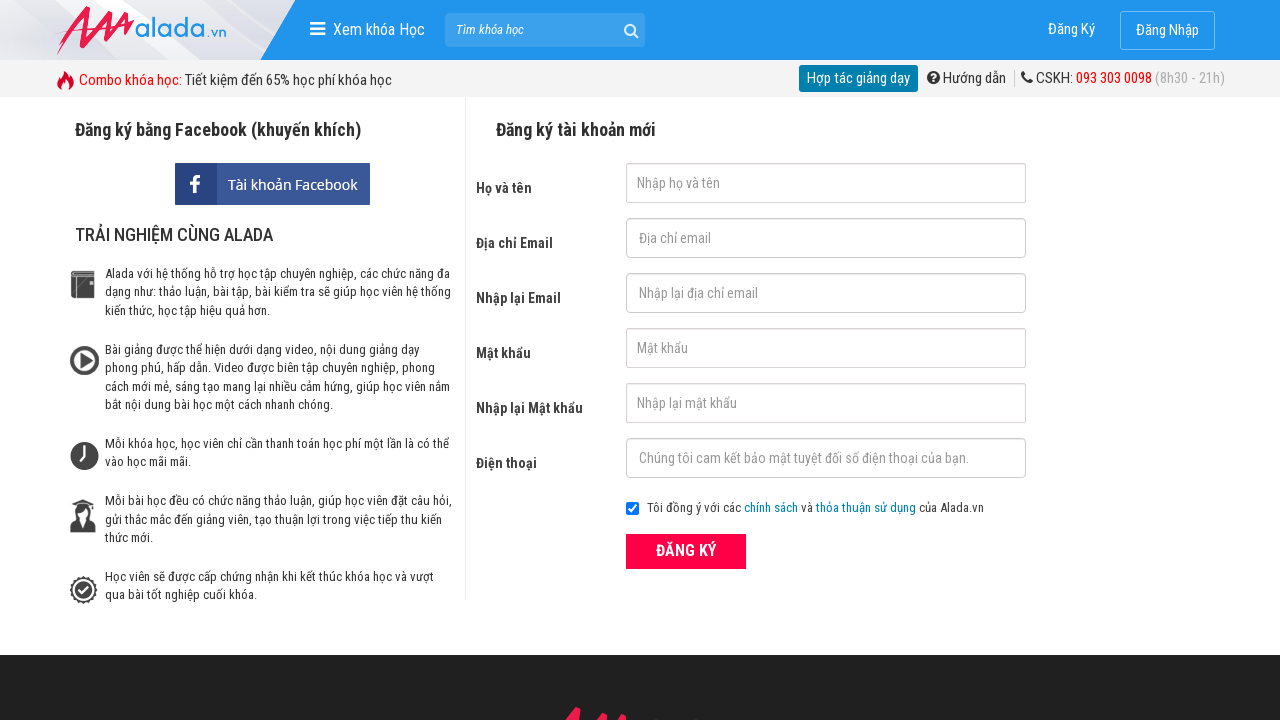

Filled email field with 'testuser_example@hus.edu.vn' on input[name='txtEmail']
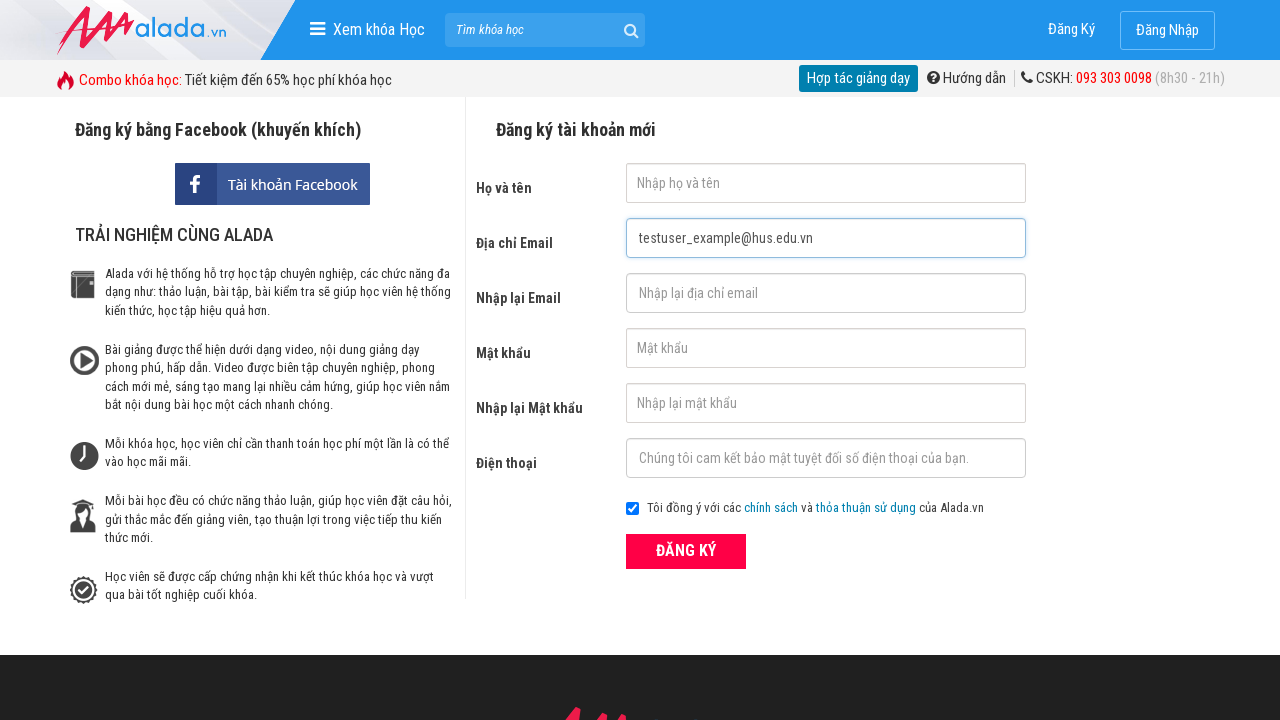

Filled confirm email field with 'different@gmail.com' (mismatched) on input[name='txtCEmail']
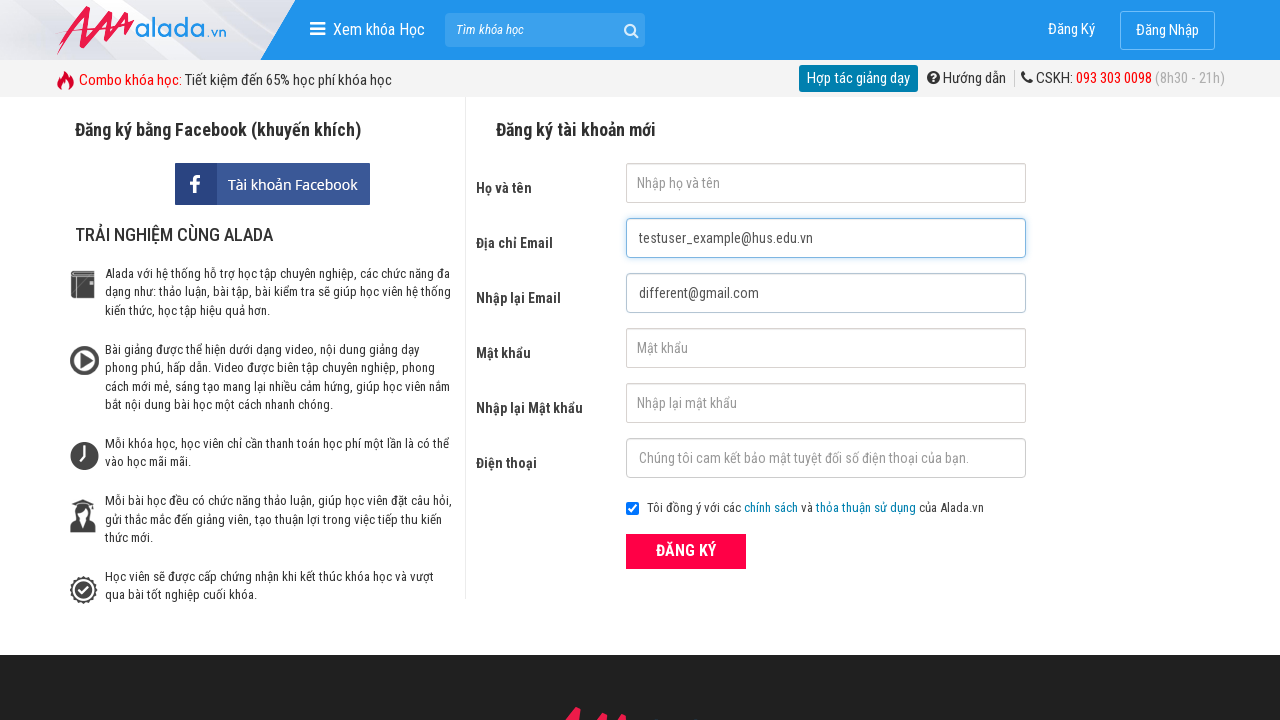

Clicked register button to submit form with mismatched emails at (686, 551) on xpath=//button[@class='btn_pink_sm fs16']
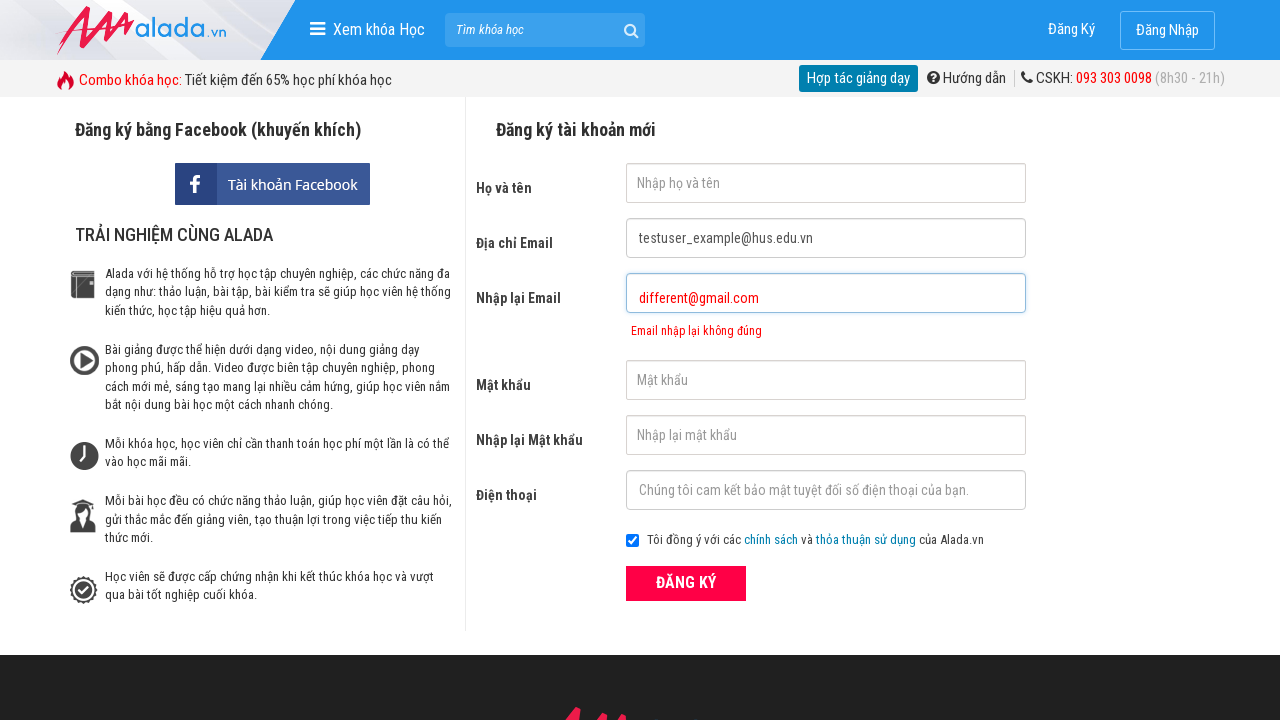

Confirm email error message displayed, validating form rejection
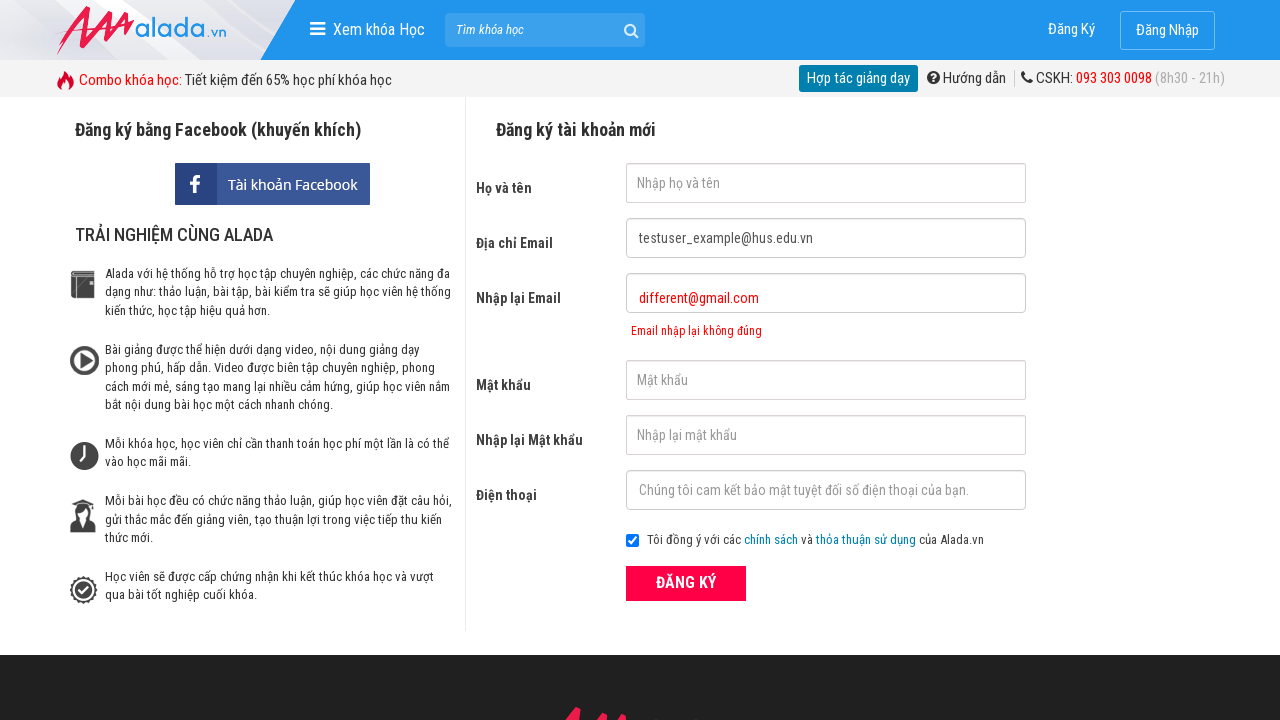

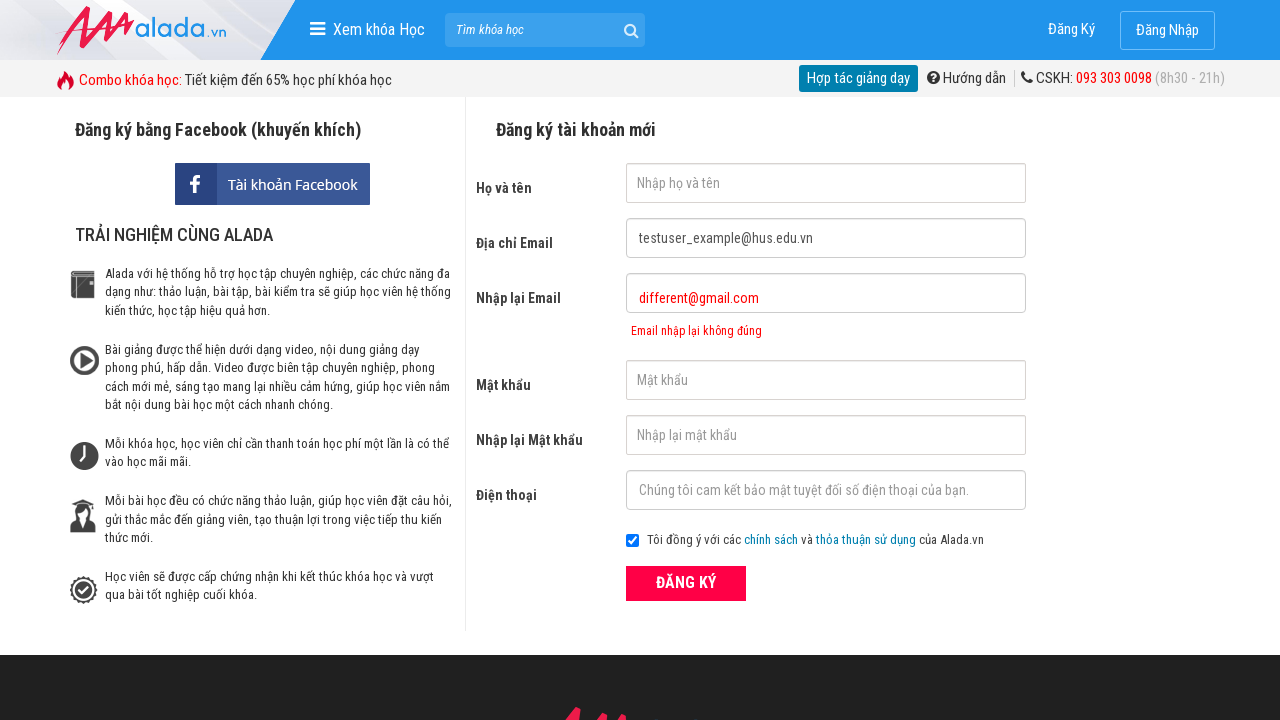